Tests the expandable tree navigation on a university schedule page by clicking expand buttons to reveal faculties, departments, and instructors, verifying that each level loads correctly.

Starting URL: https://plany.ubb.edu.pl/left_menu.php?type=2#

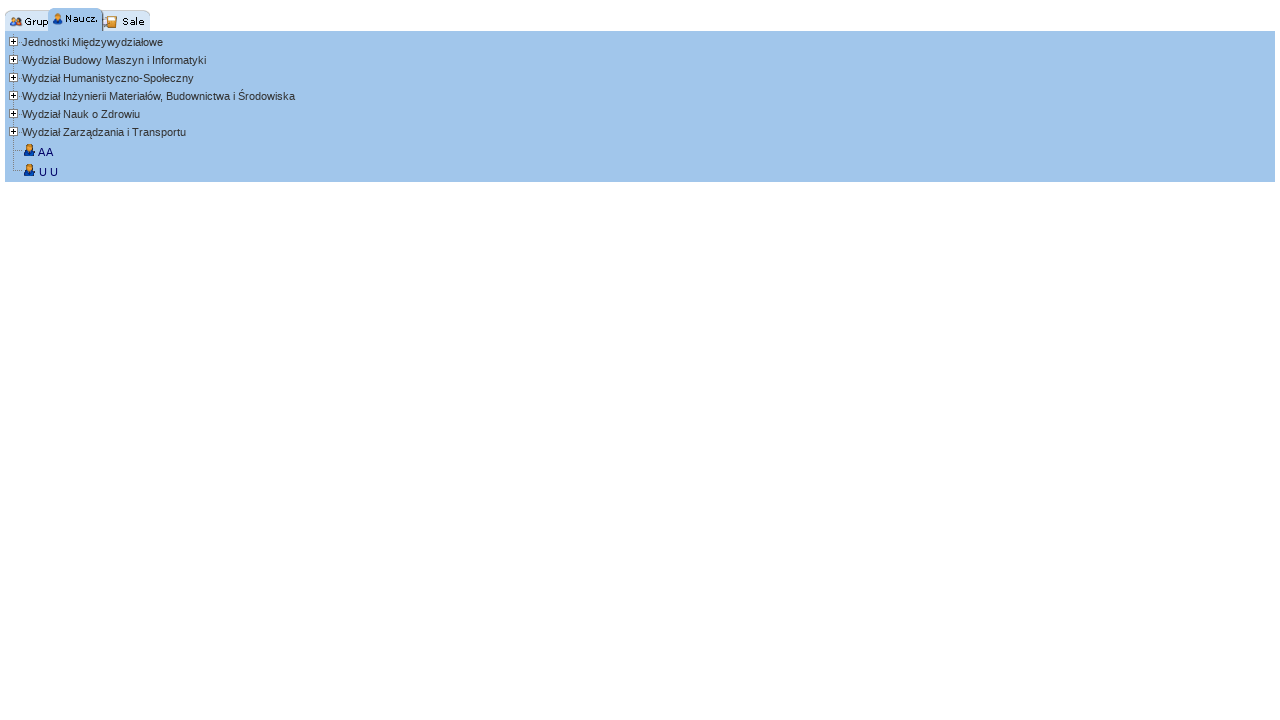

Main tree structure loaded
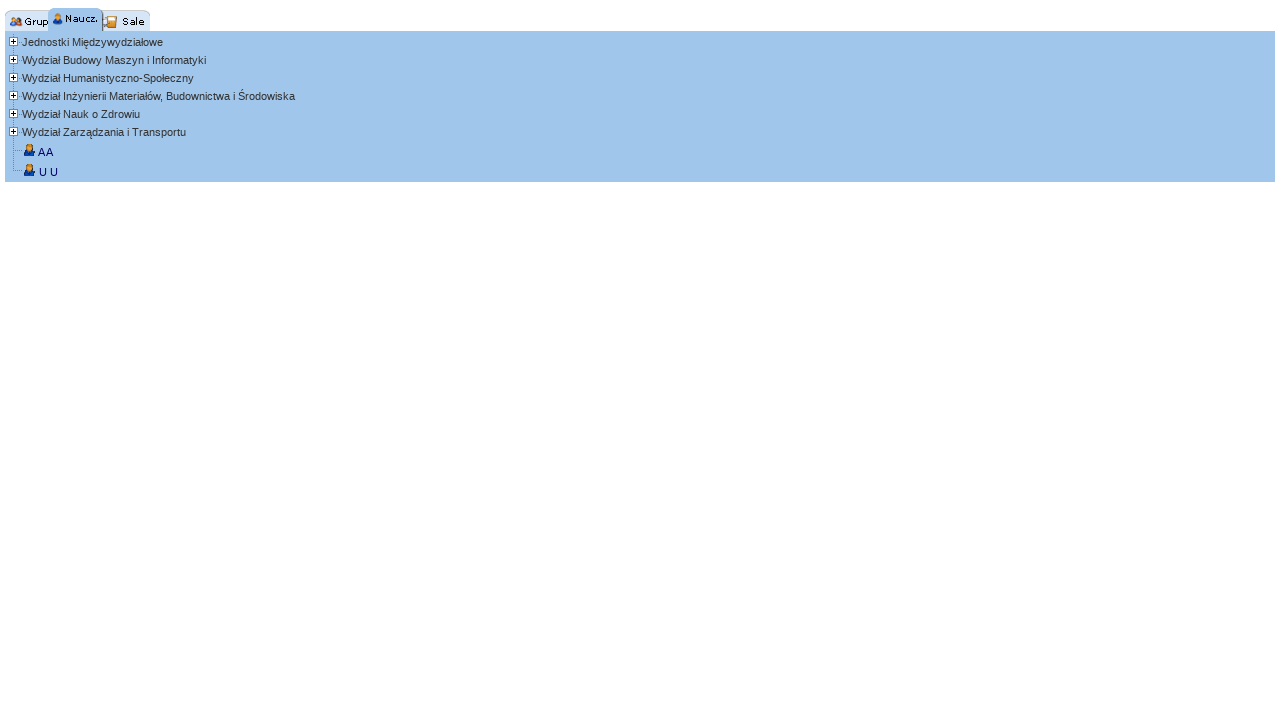

Retrieved all faculty items from tree
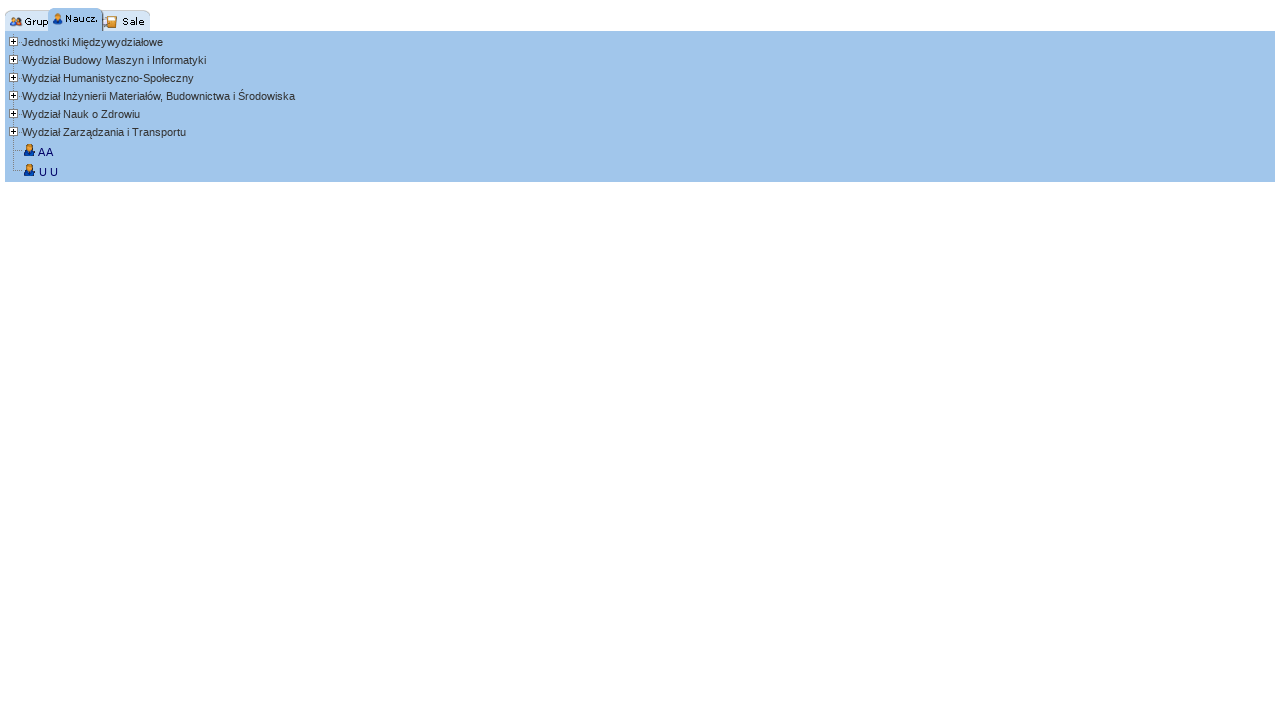

Filtered faculty items: 5 faculties to process
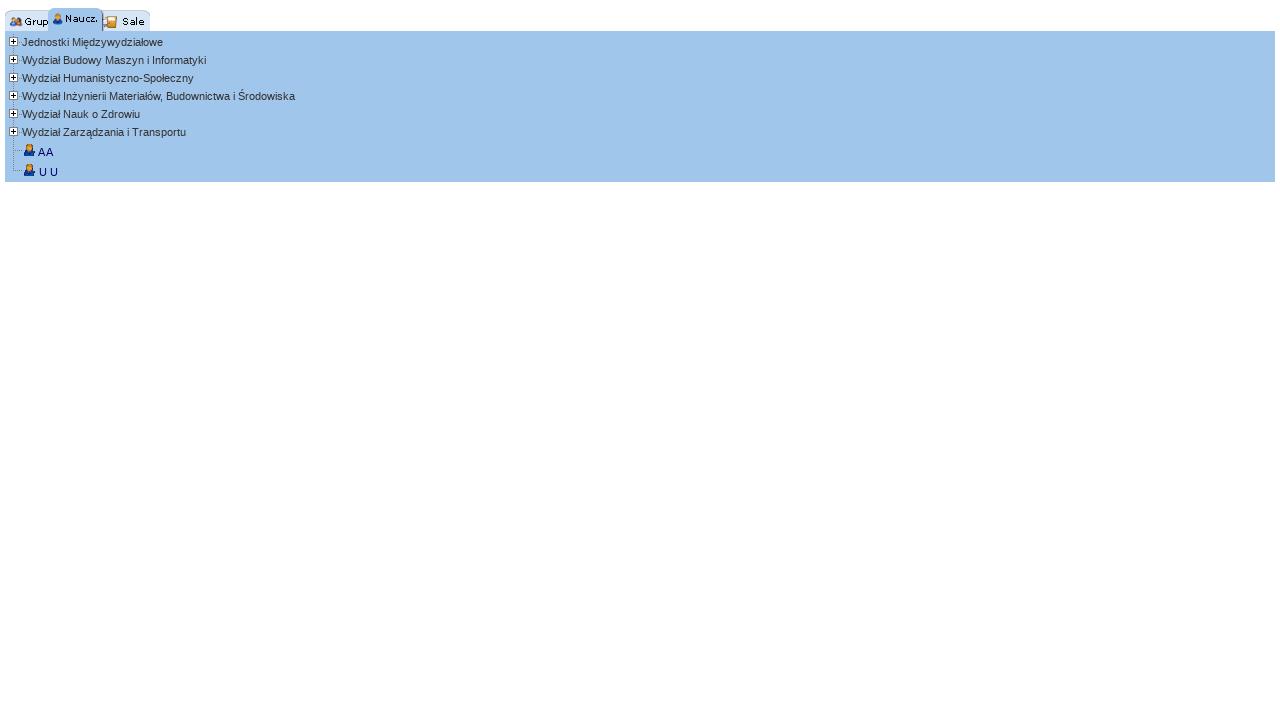

Selected first faculty item
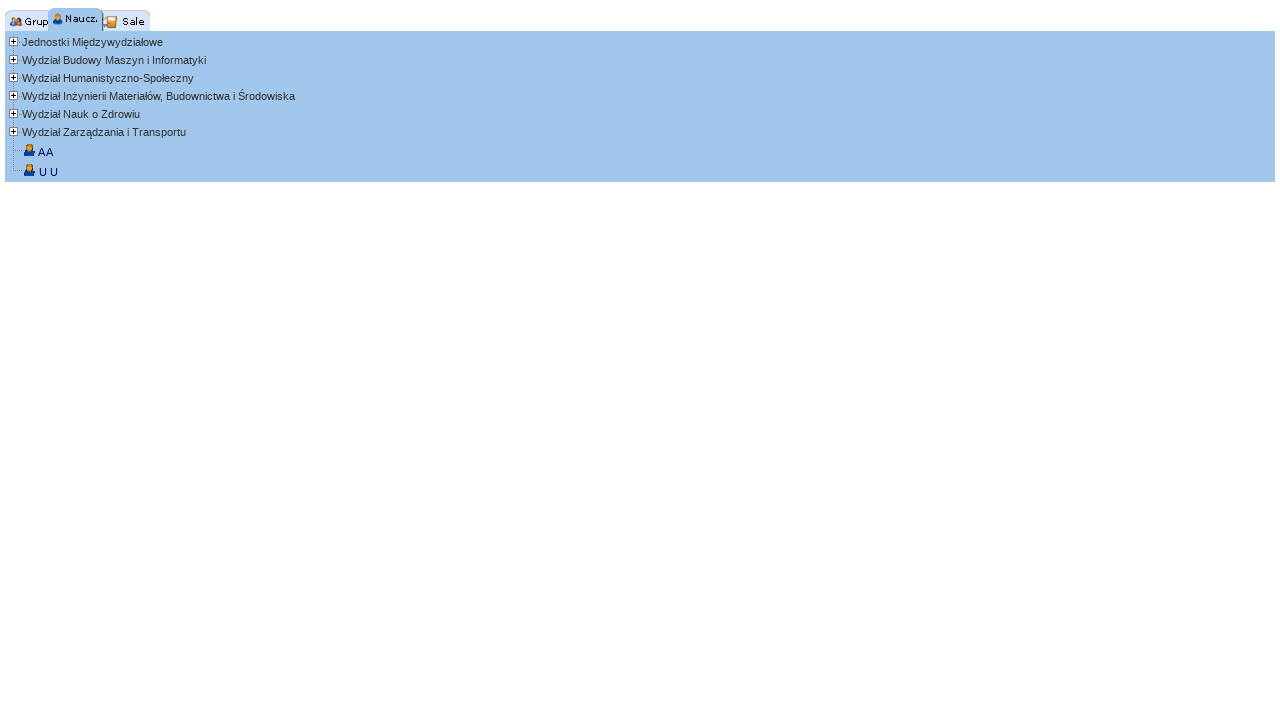

Located expand button for first faculty
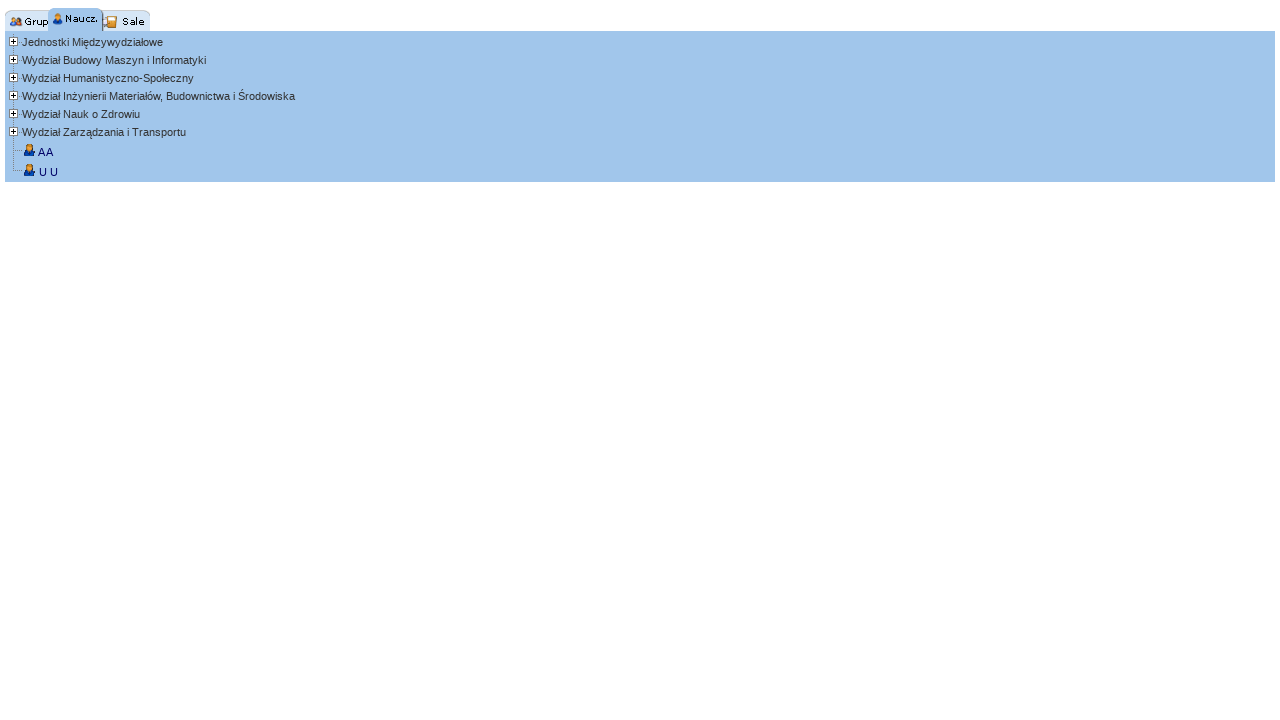

Clicked expand button to reveal departments at (16, 60) on ul.main_tree.treeview > li >> nth=1 >> img[src*='plus1.gif']
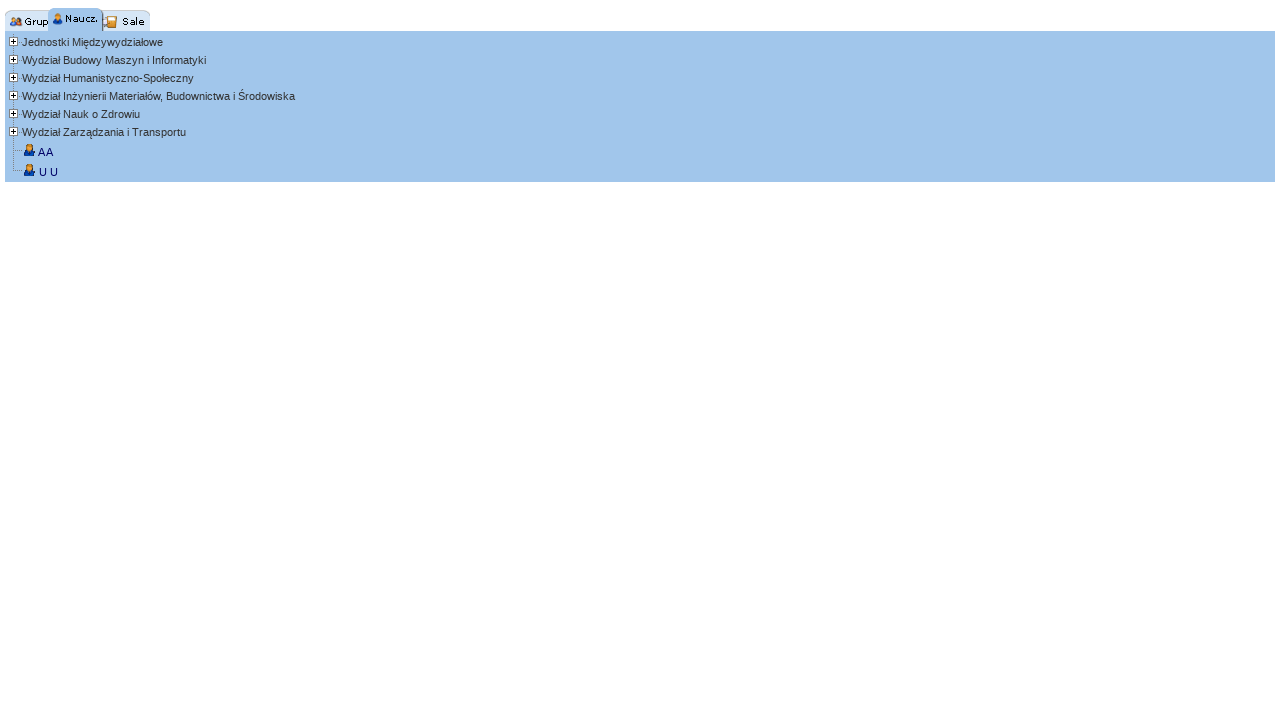

Departments loaded for first faculty
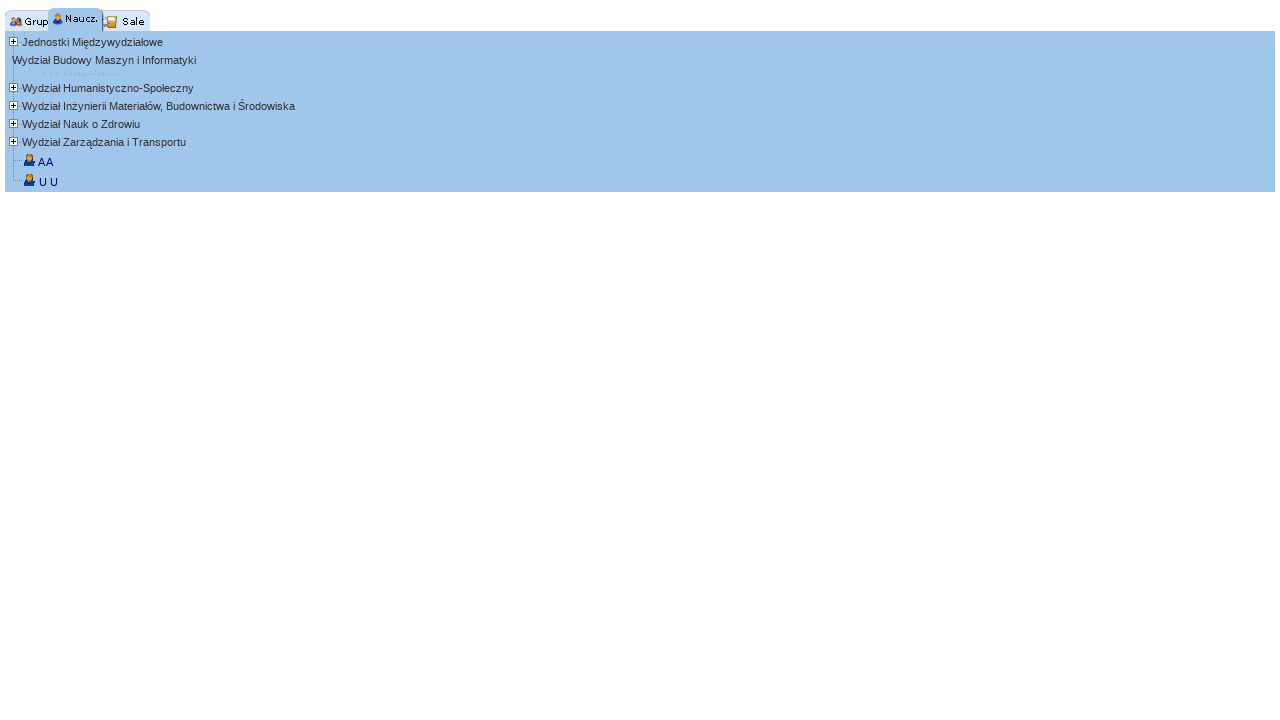

Selected first department
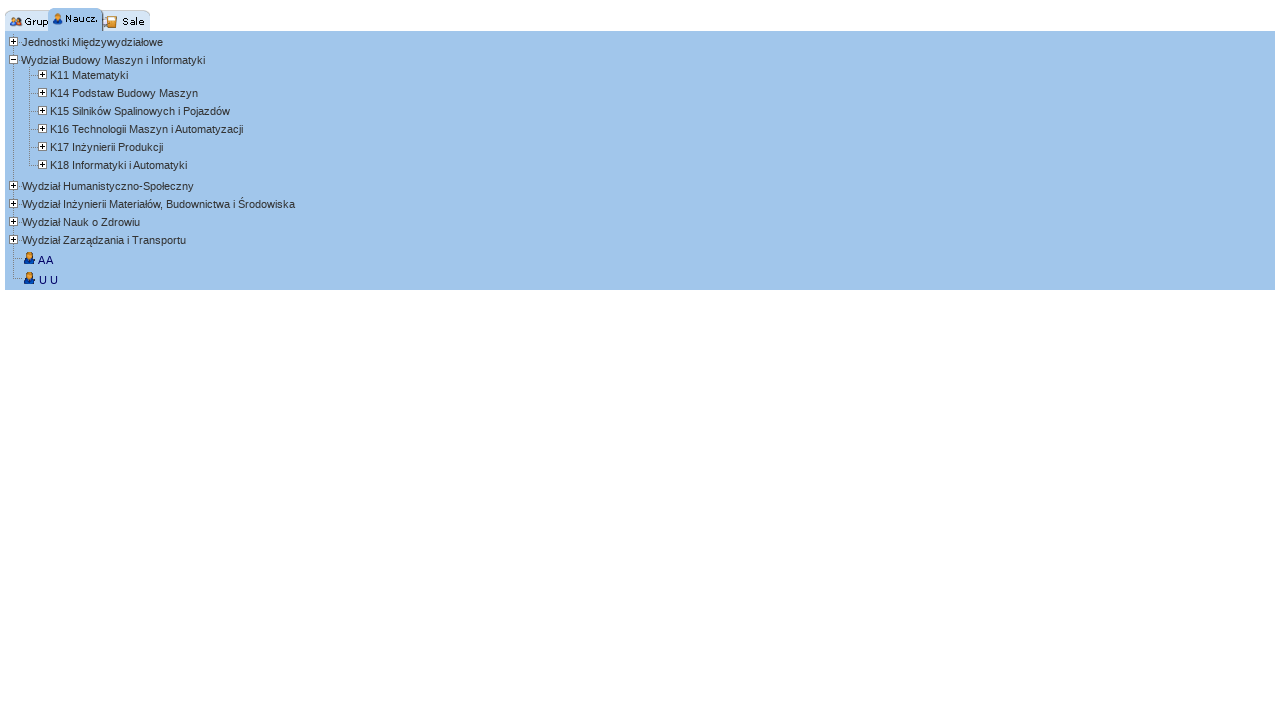

Located expand button for first department
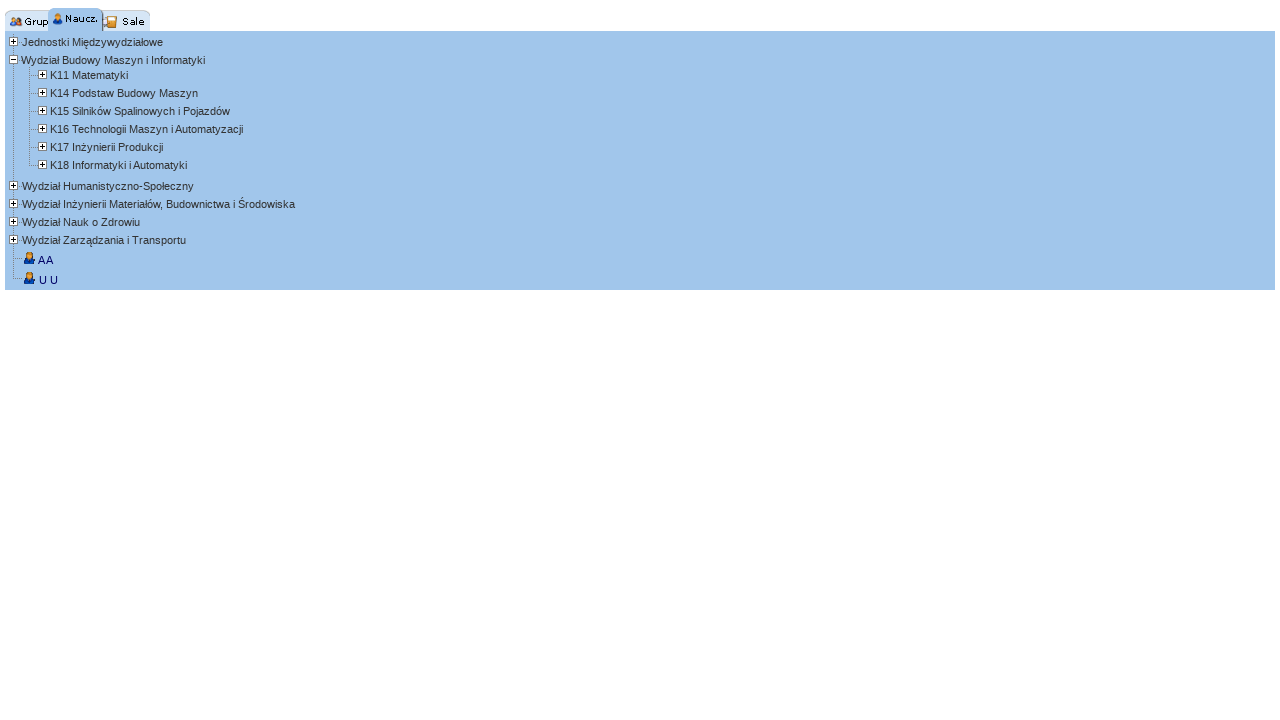

Clicked expand button to reveal instructors at (42, 74) on ul.main_tree.treeview > li >> nth=1 >> ul.treeview li >> nth=0 >> img[src*='plus
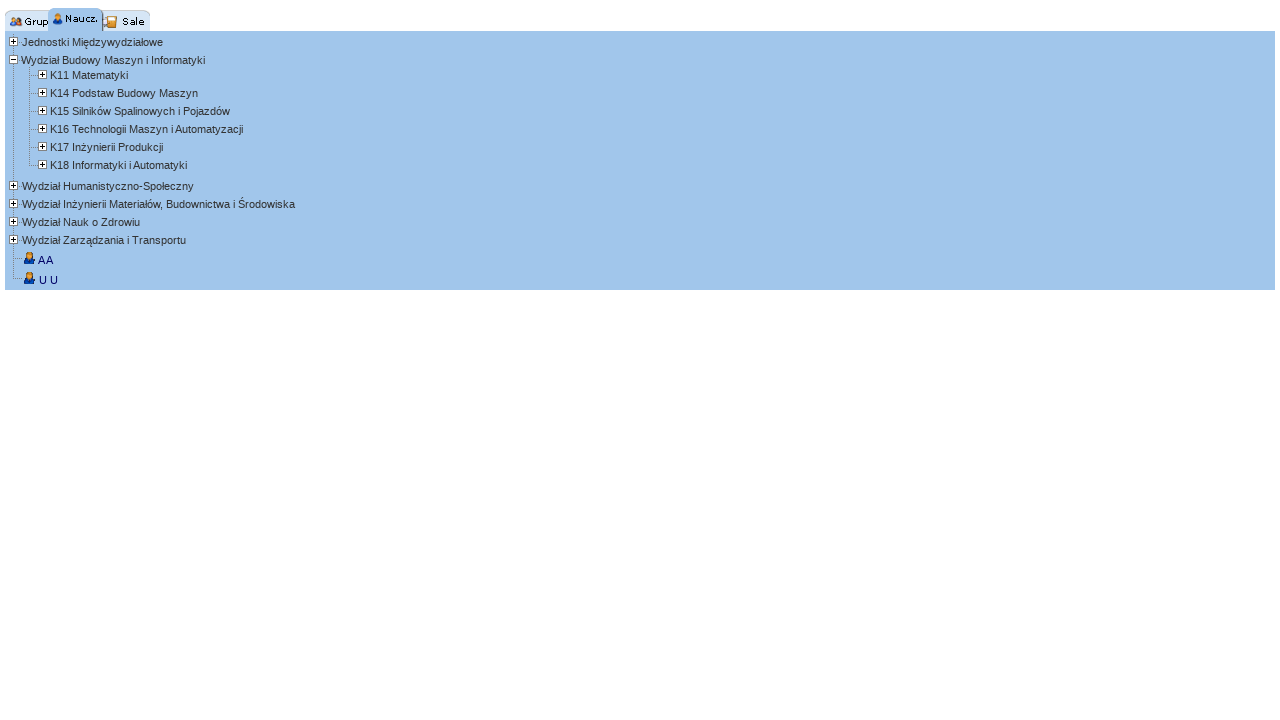

Instructors list loaded for first department
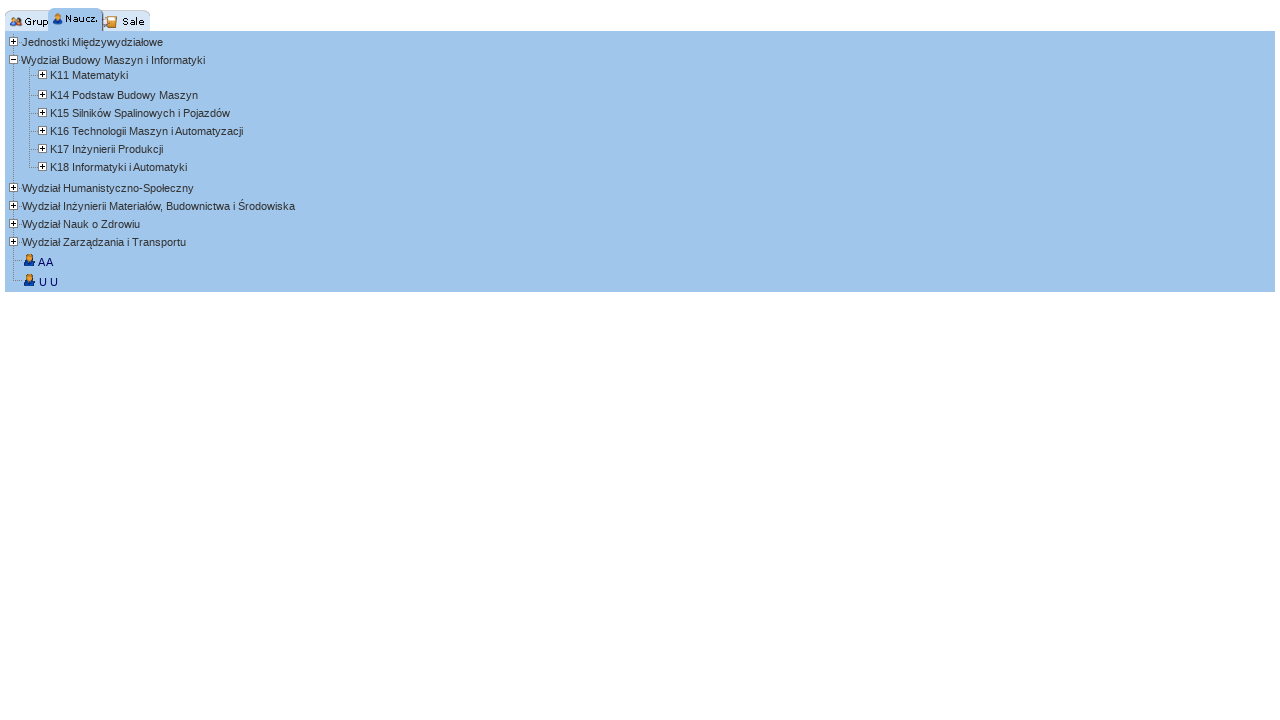

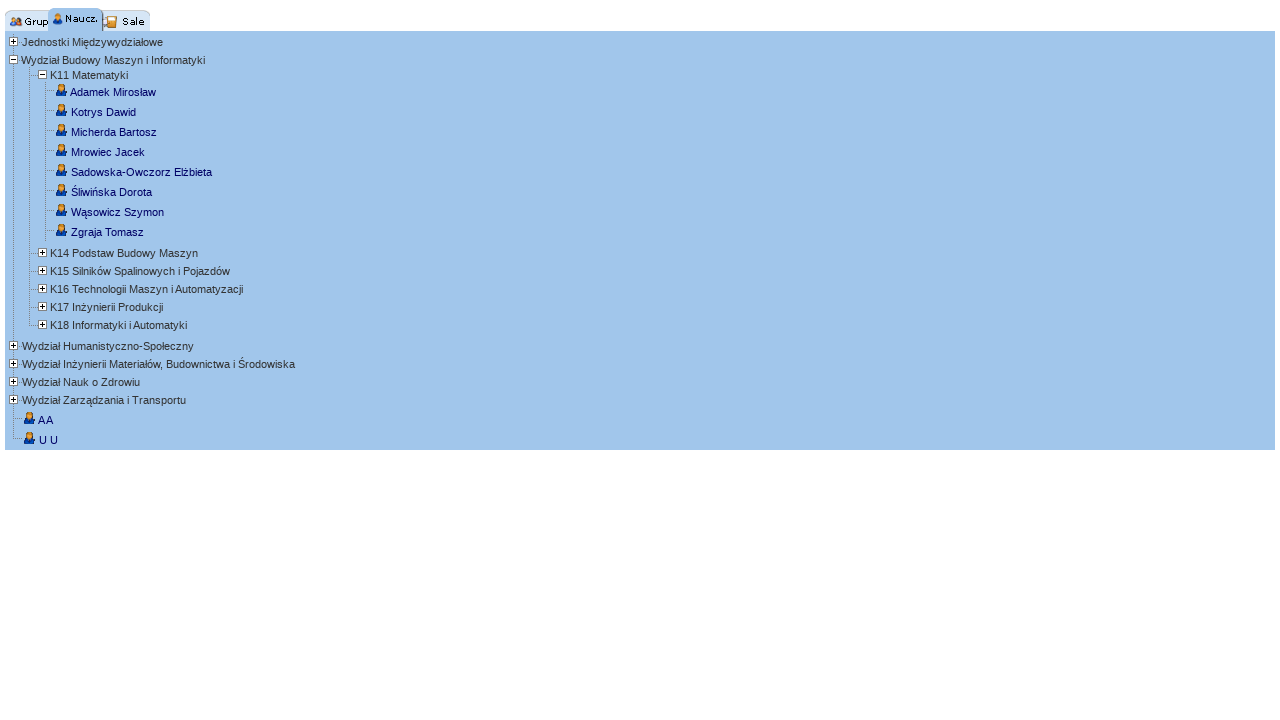